Tests filling out the entire feedback form with name, age, language options, genre, dropdown selection, and comment, then submits and verifies all fields are correctly displayed on the result page.

Starting URL: https://kristinek.github.io/site/tasks/provide_feedback

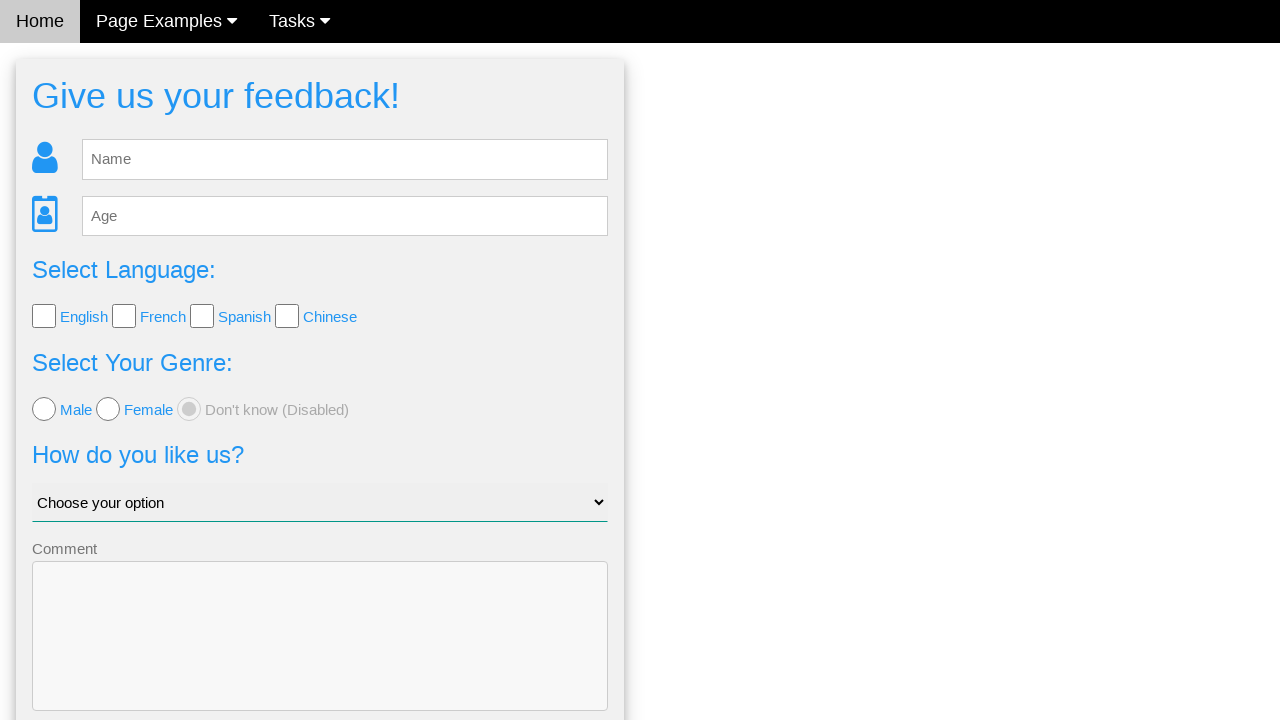

Filled name field with 'Test Name' on #fb_name
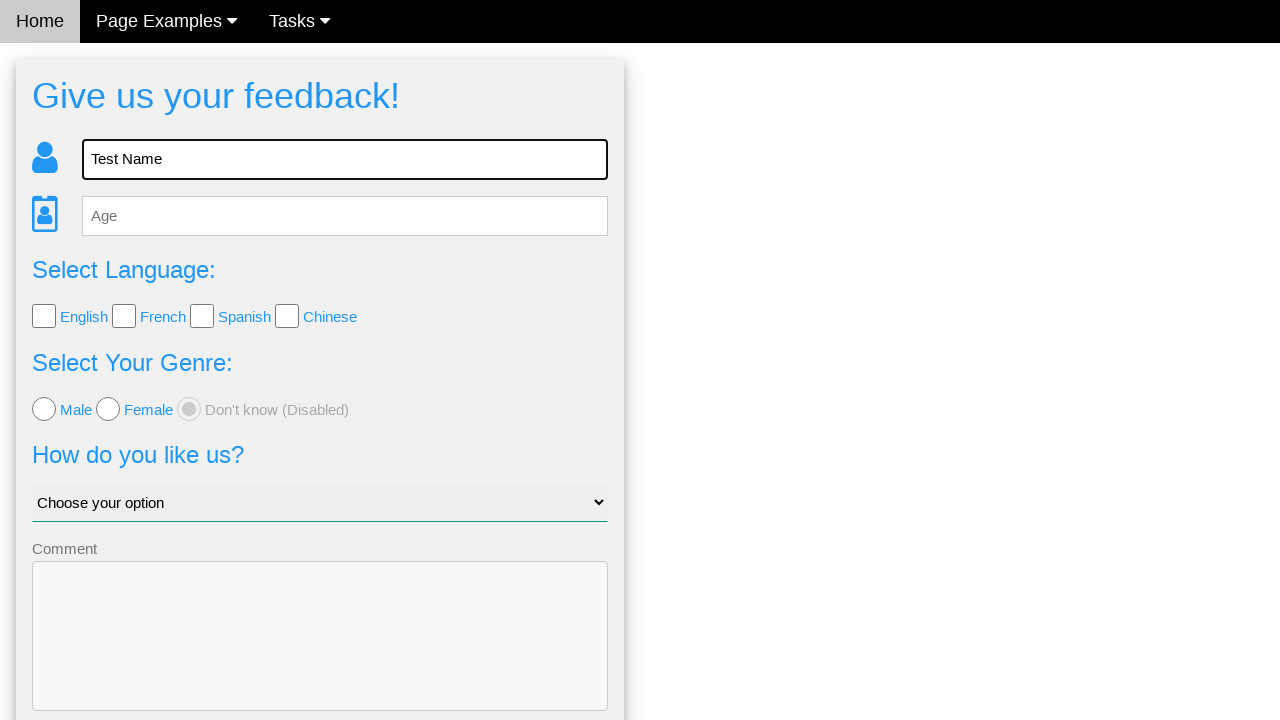

Filled age field with '123' on #fb_age
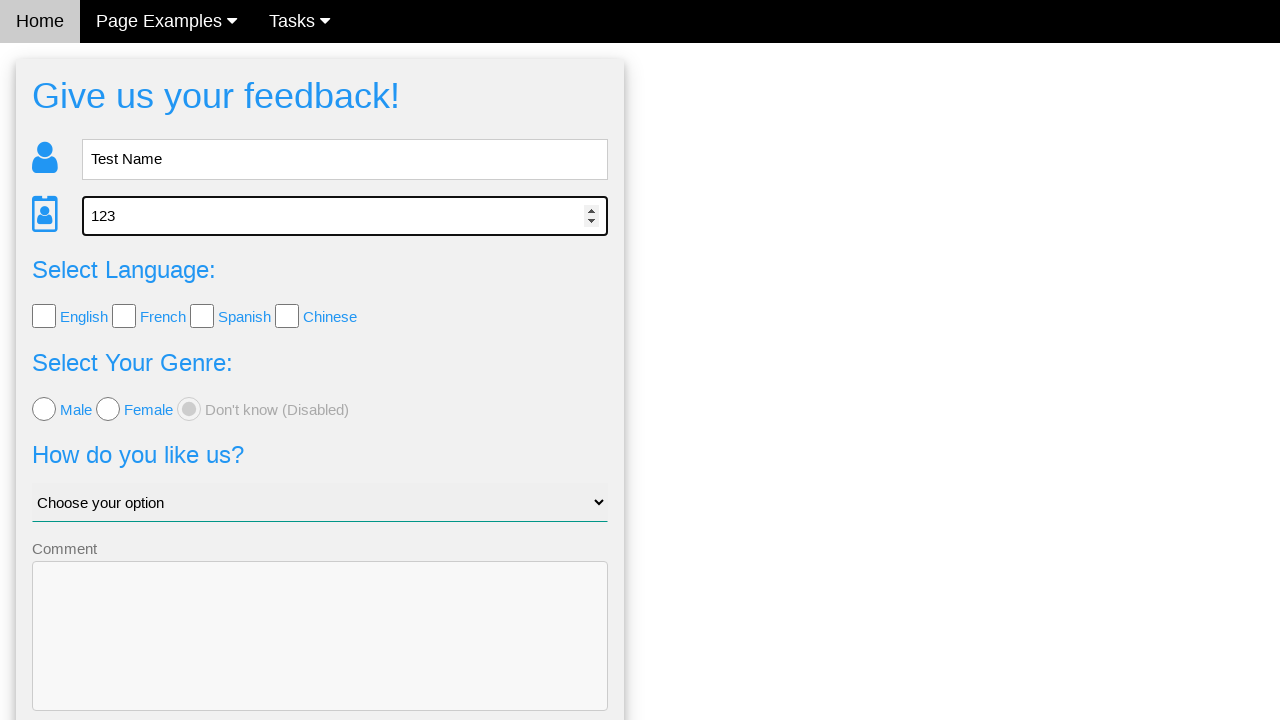

Located 4 language checkboxes
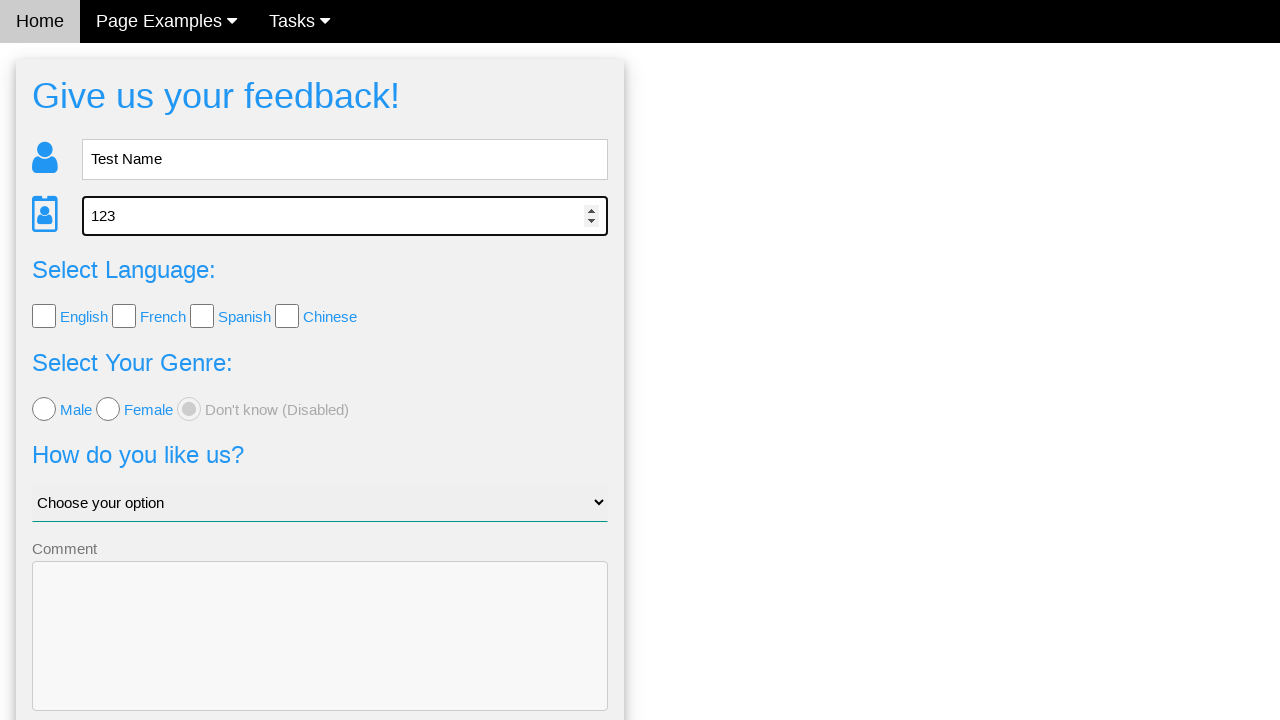

Clicked language checkbox 1 of 4 at (44, 316) on input[name='language'] >> nth=0
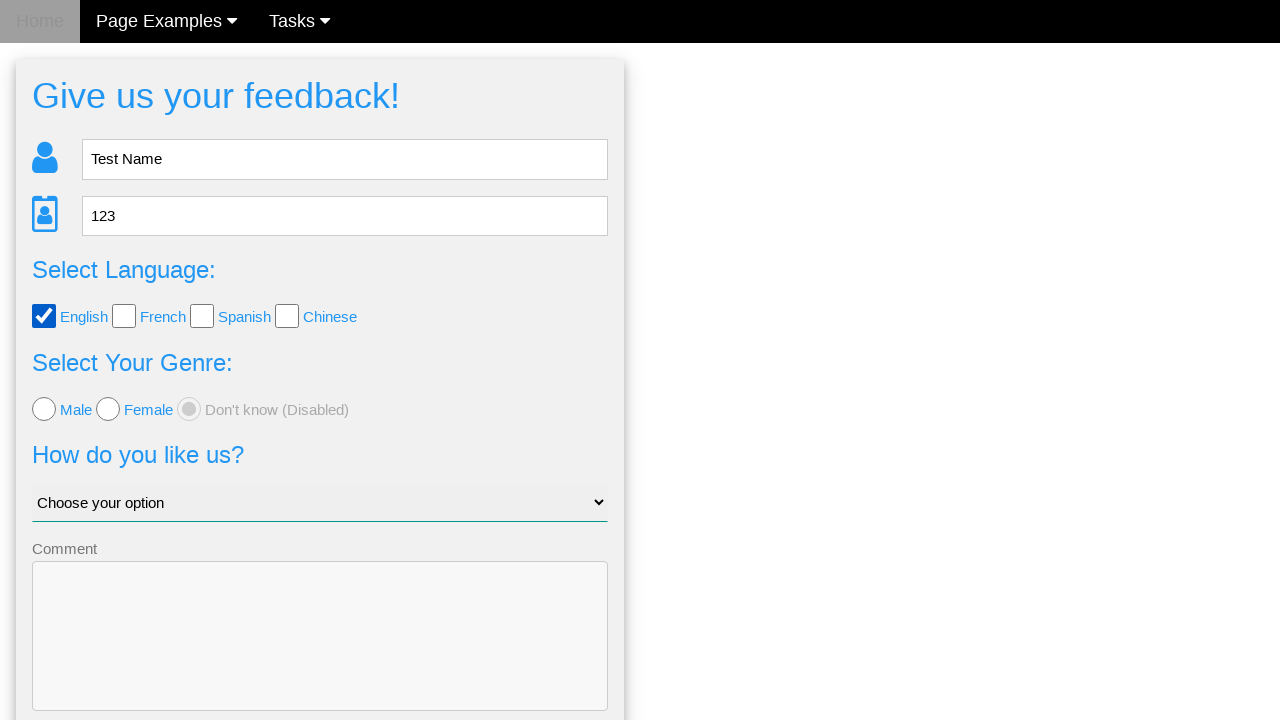

Clicked language checkbox 2 of 4 at (124, 316) on input[name='language'] >> nth=1
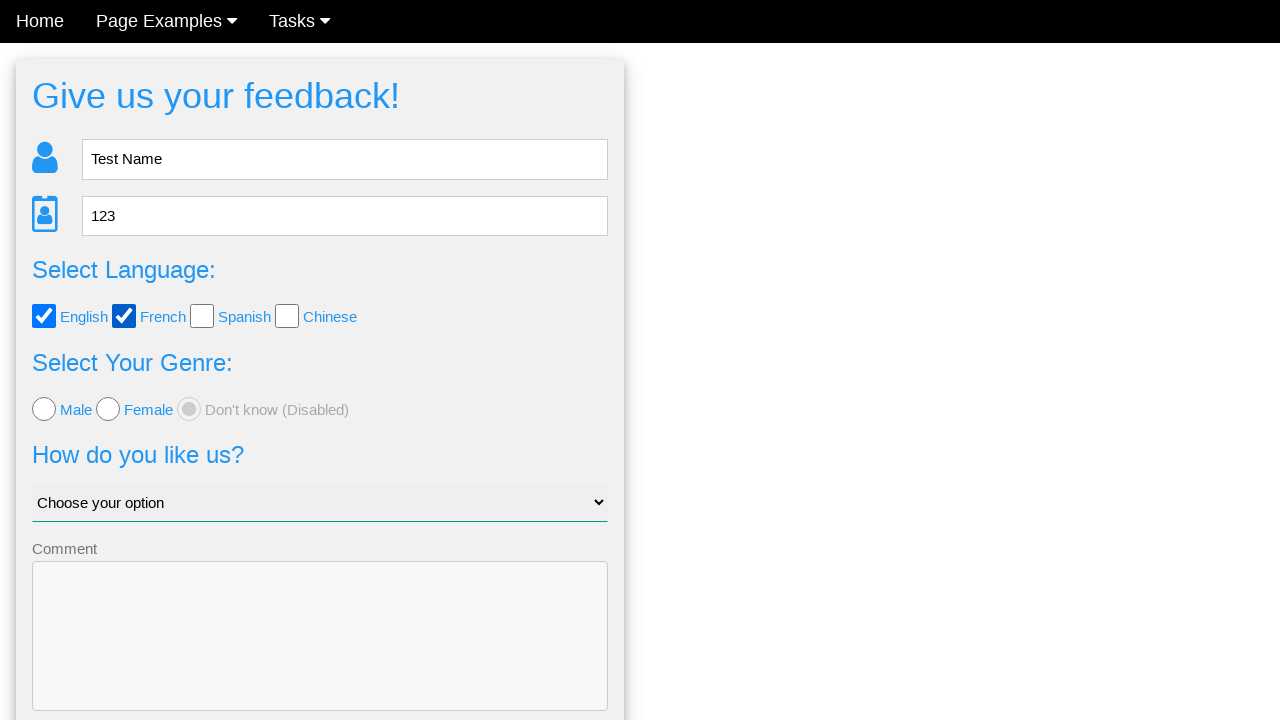

Clicked language checkbox 3 of 4 at (202, 316) on input[name='language'] >> nth=2
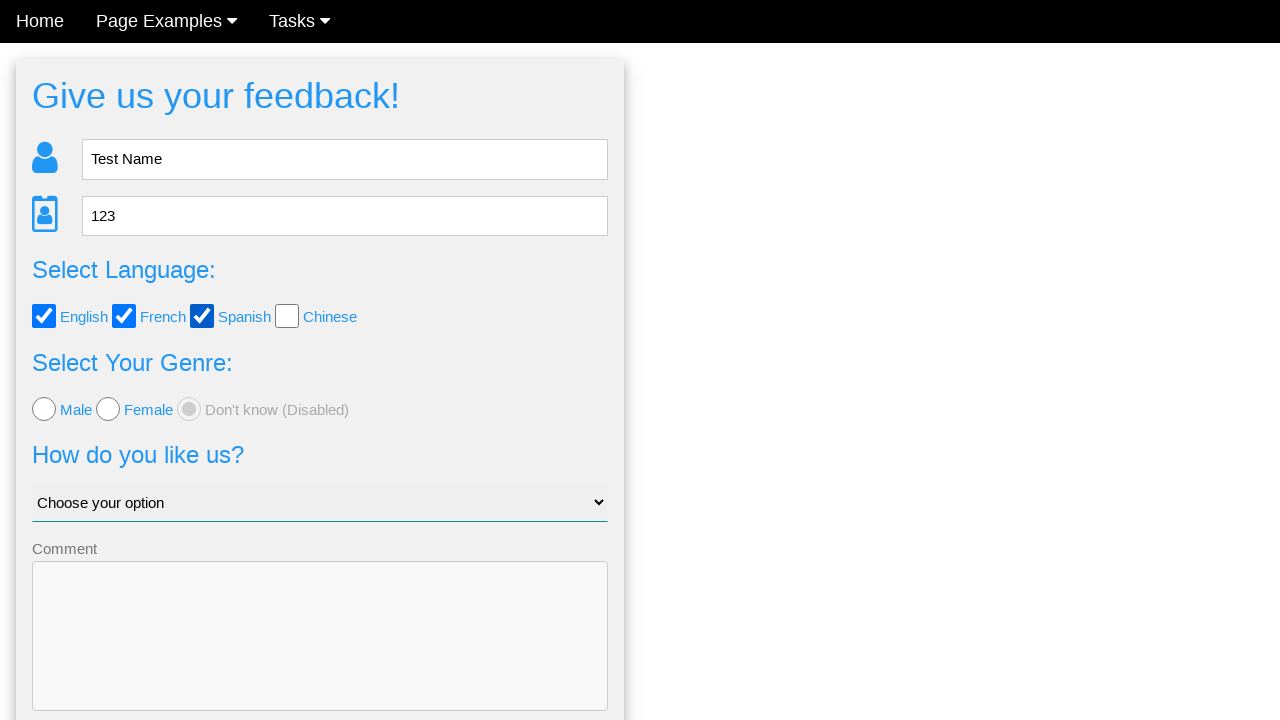

Clicked language checkbox 4 of 4 at (287, 316) on input[name='language'] >> nth=3
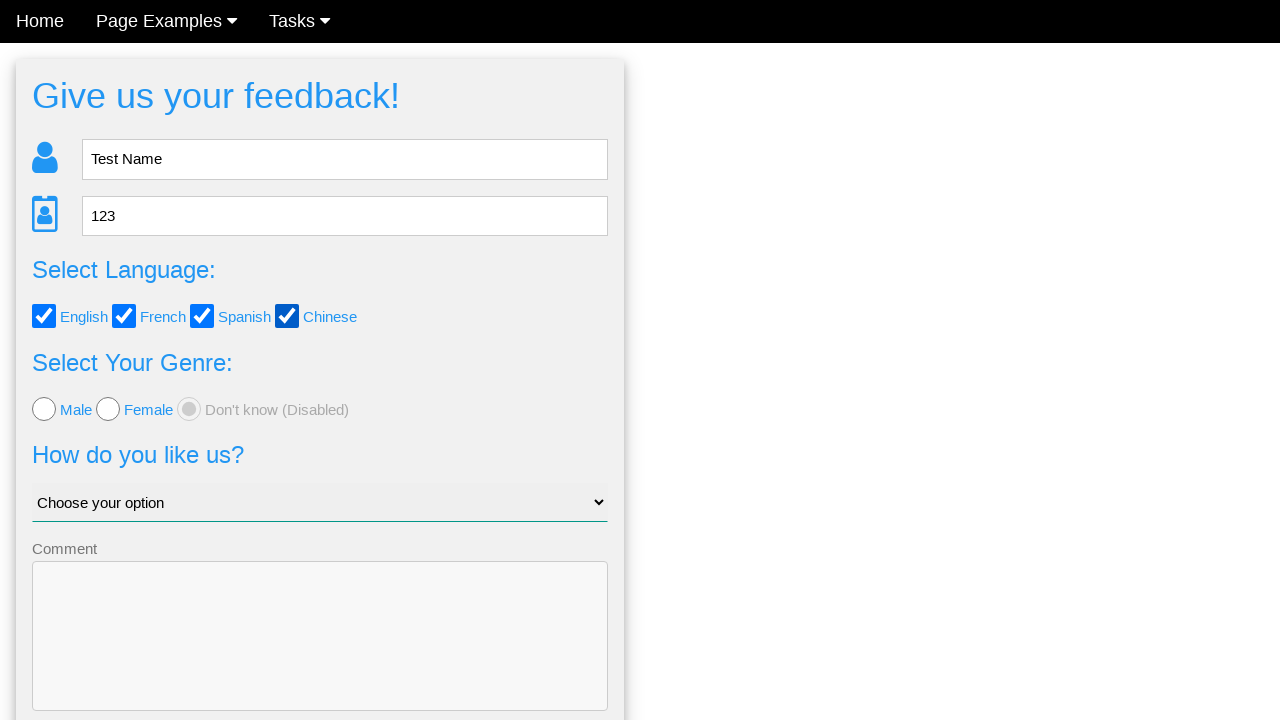

Selected 'female' radio button for genre at (108, 409) on input[value='female']
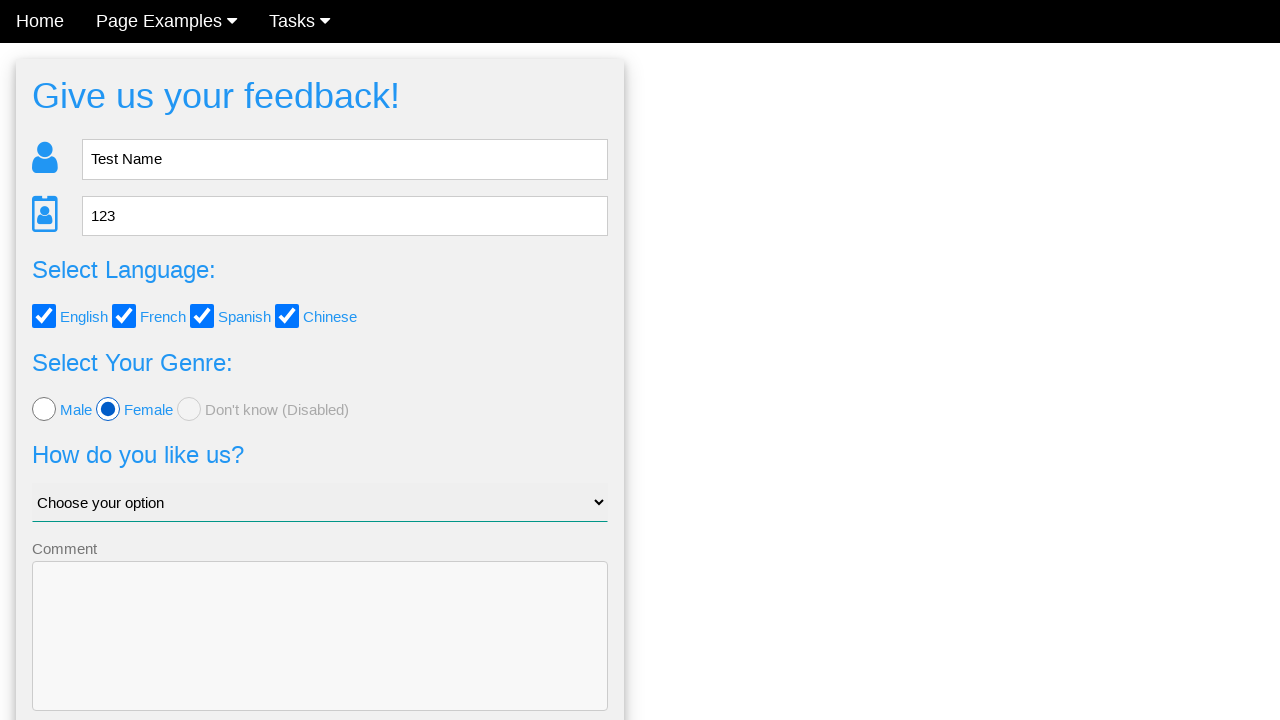

Selected 'Good' option from dropdown on #like_us
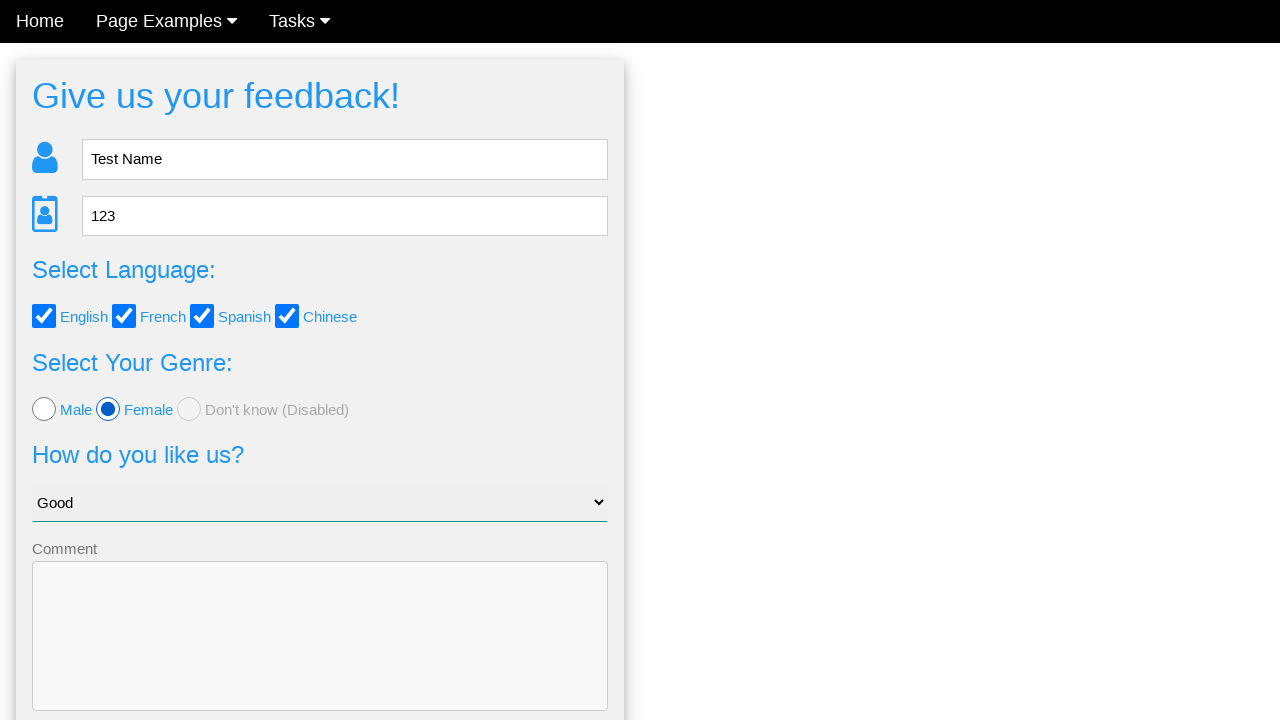

Filled comment textarea with 'Test Comment' on textarea.w3-input.w3-border
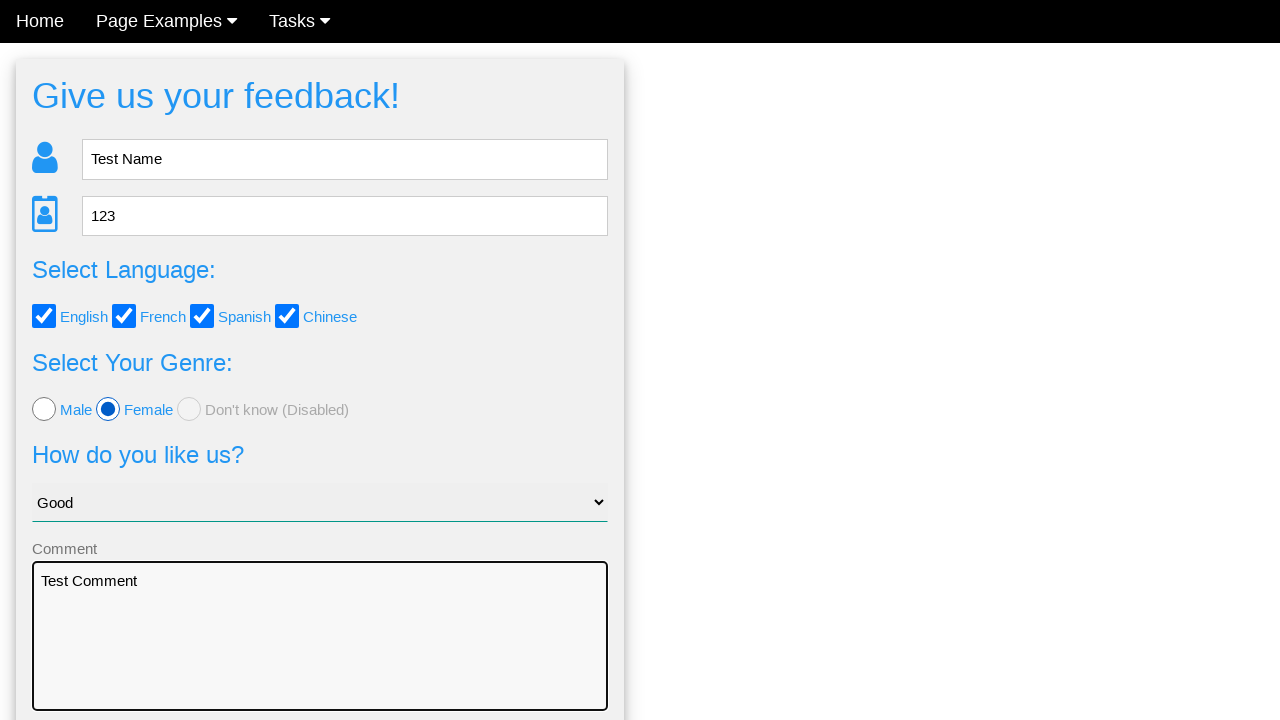

Clicked Send button to submit feedback form at (320, 656) on button.w3-btn-block.w3-blue.w3-section
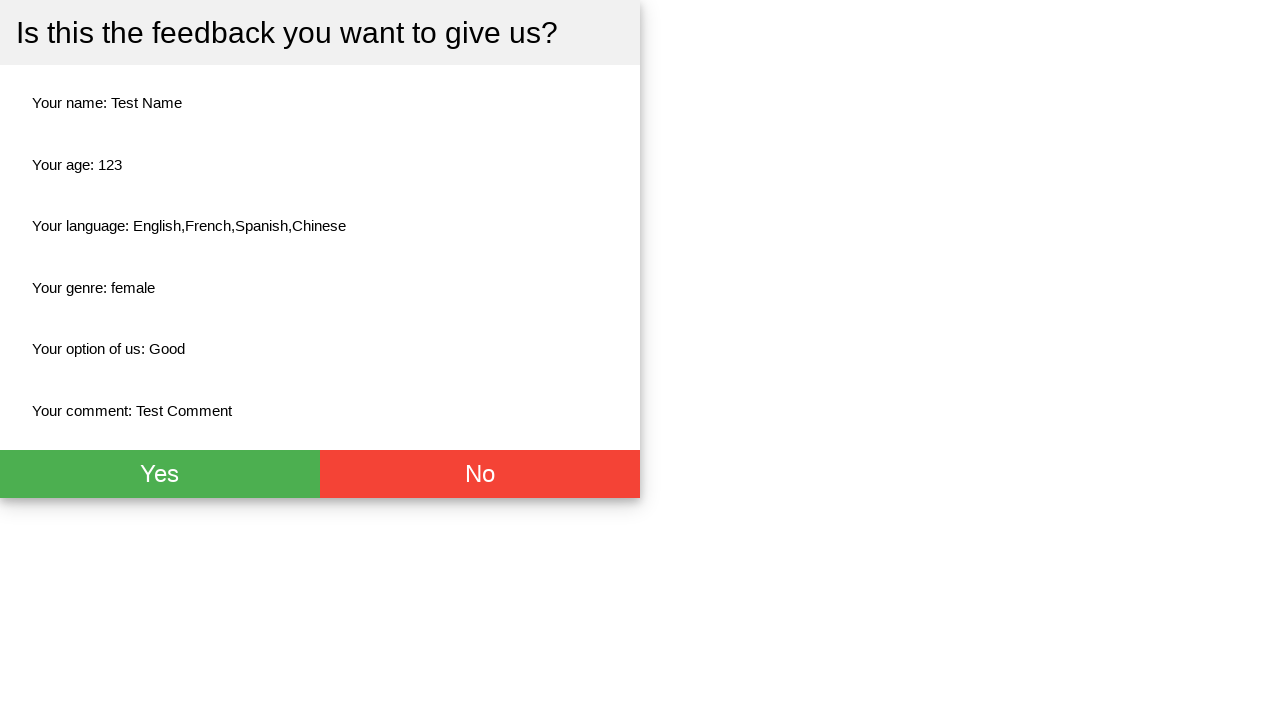

Green button appeared on result page
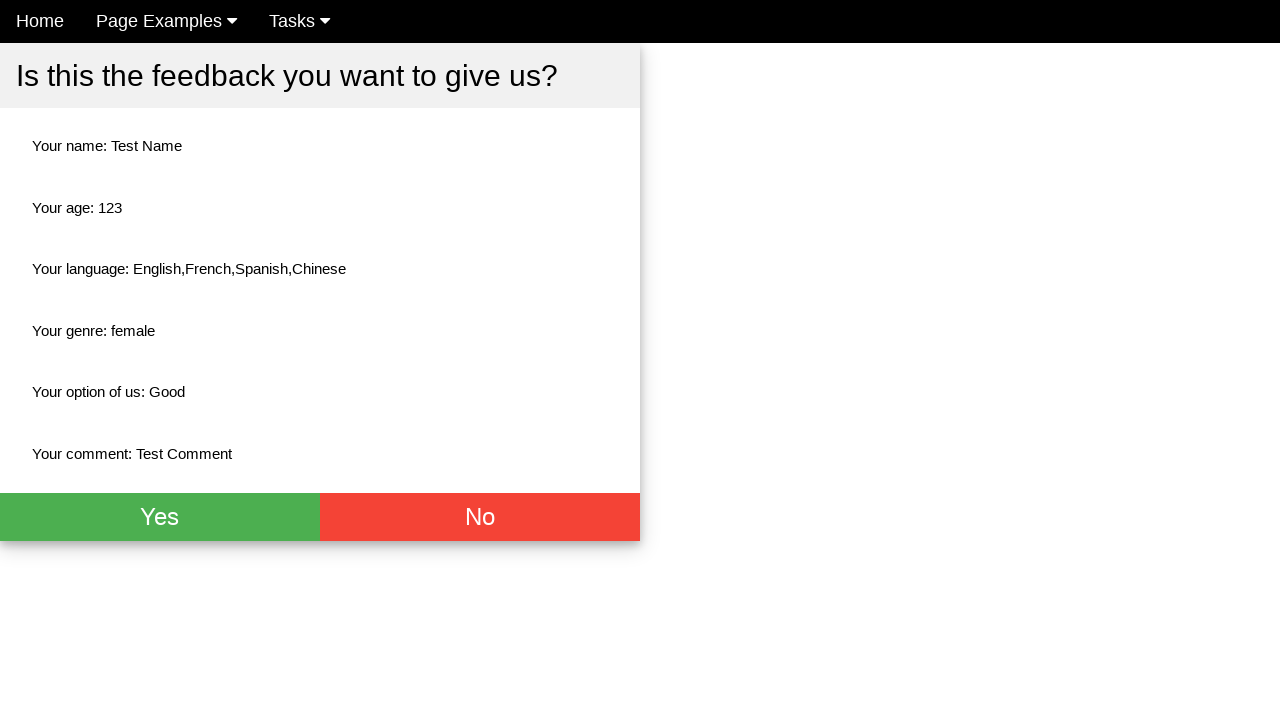

Red button appeared on result page
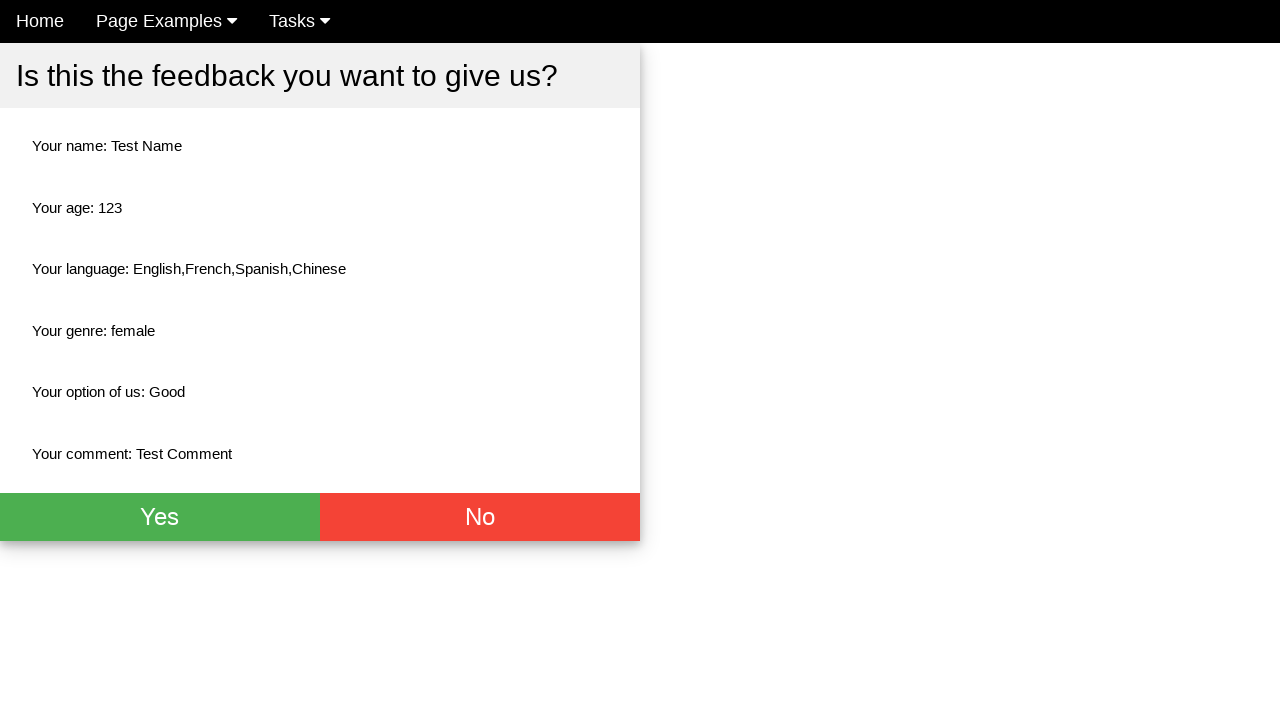

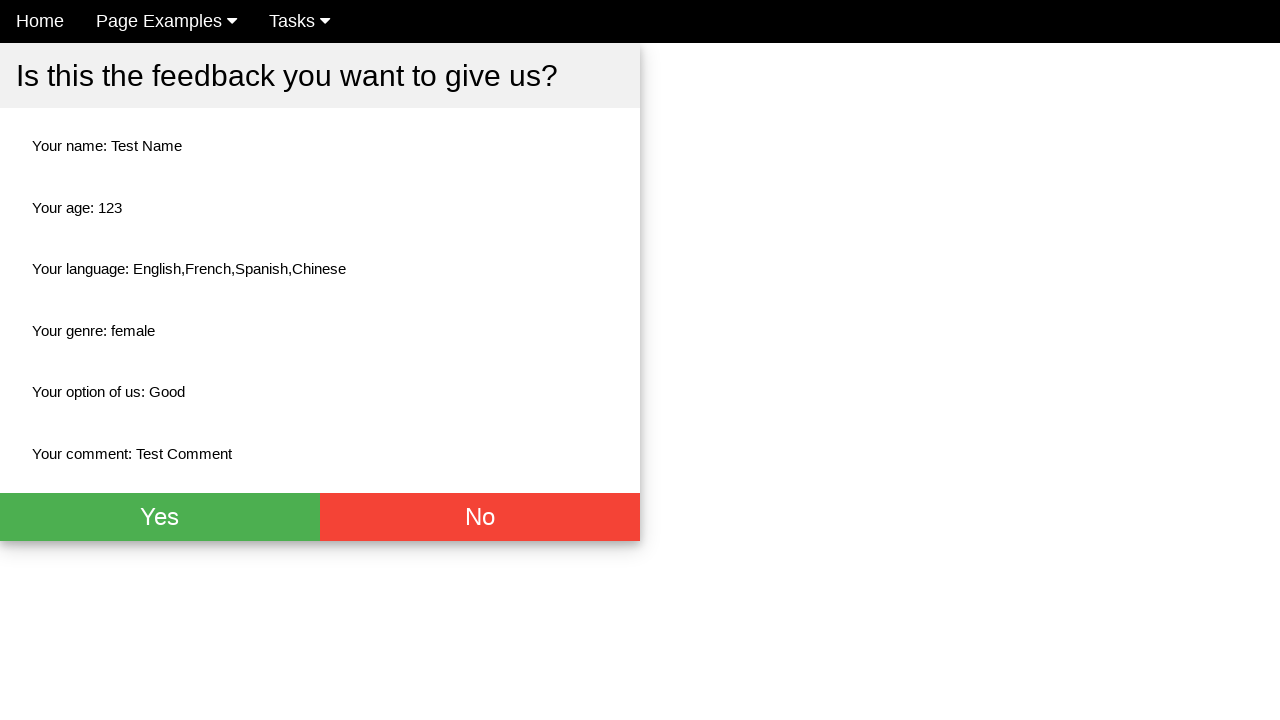